Tests alert handling functionality by navigating to alert demo page, triggering a confirmation dialog, and accepting it

Starting URL: http://demo.automationtesting.in/Alerts.html

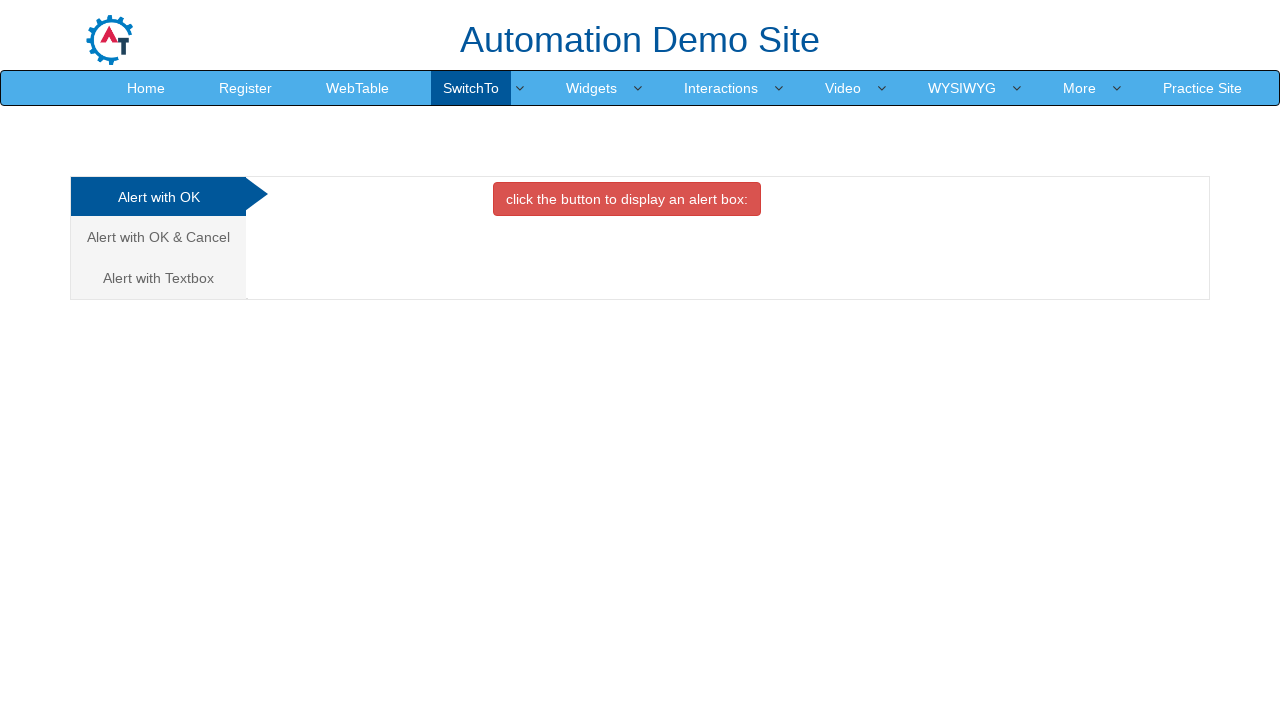

Clicked on 'Alert with OK & Cancel' tab at (158, 237) on xpath=//a[text()='Alert with OK & Cancel ']
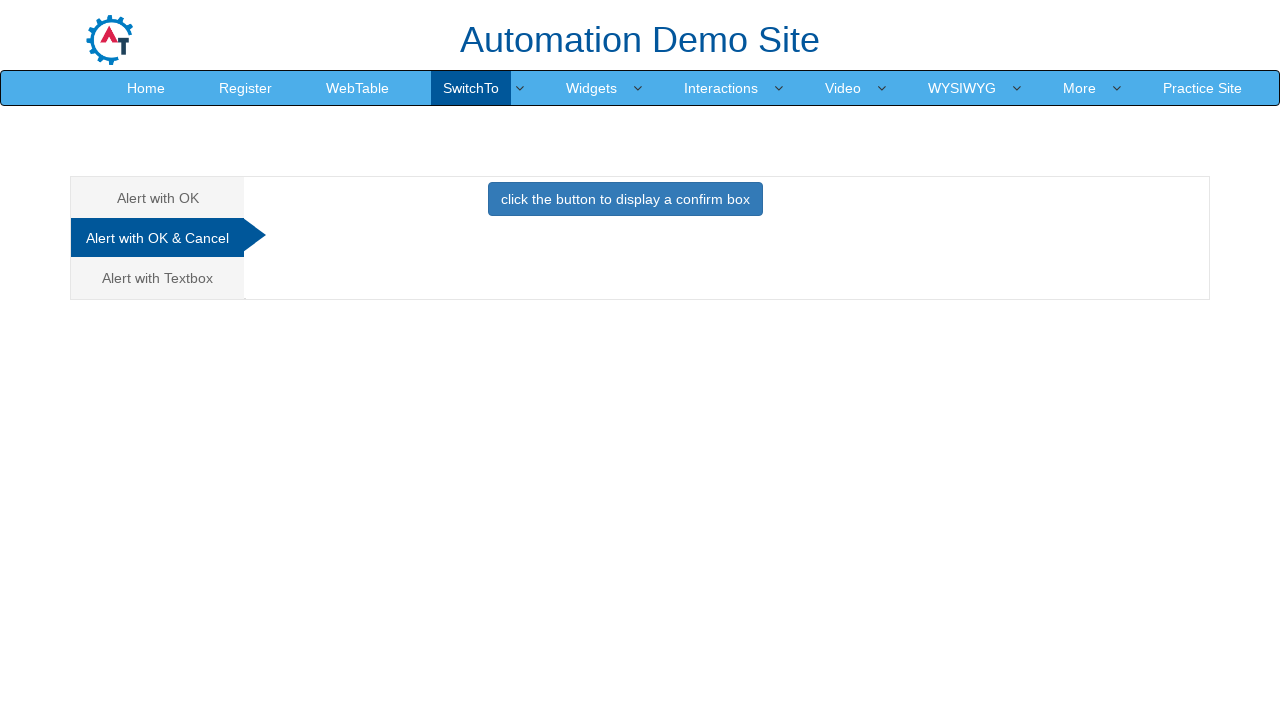

Waited for tab content to load
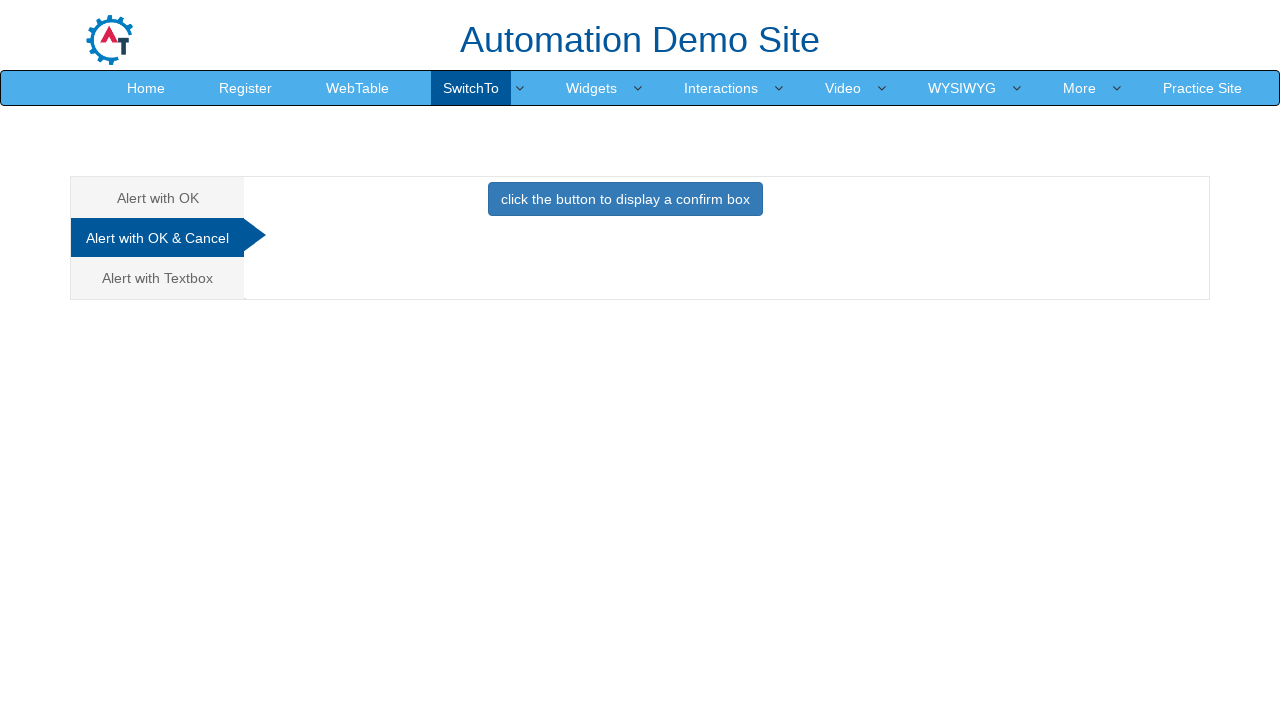

Clicked button to display confirm box at (625, 199) on xpath=//button[text()='click the button to display a confirm box ']
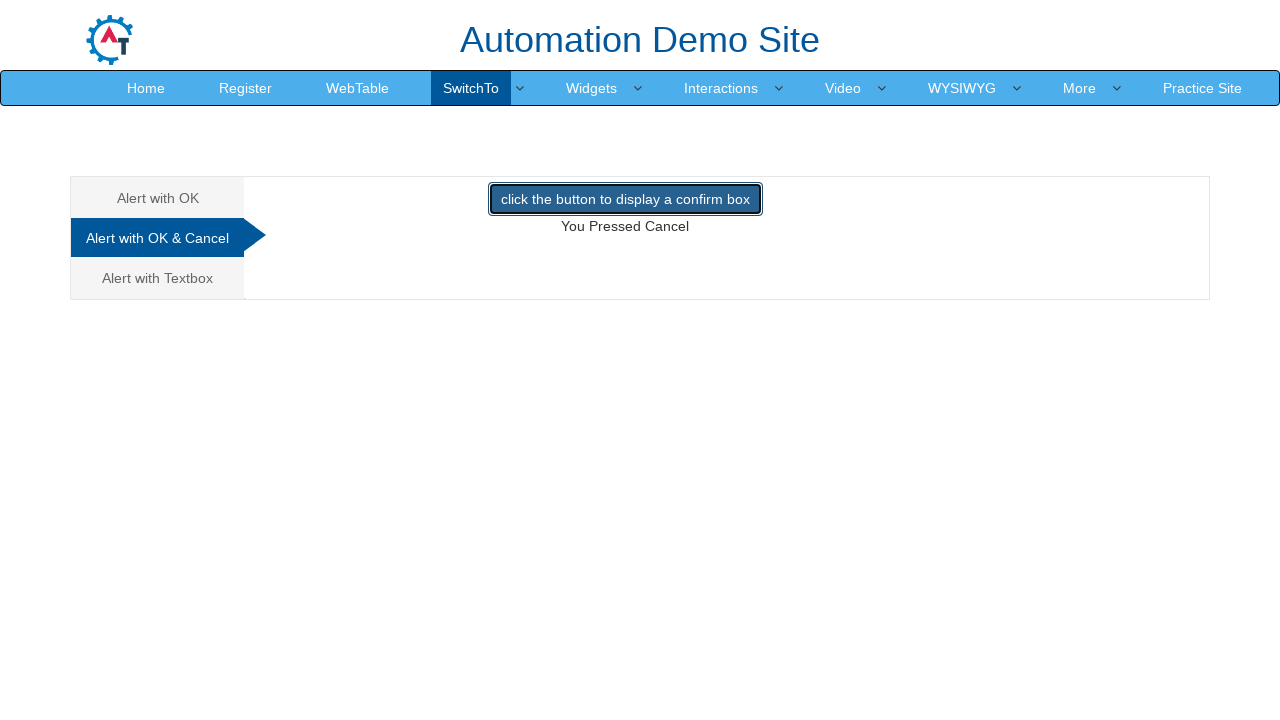

Set up dialog handler to accept alert
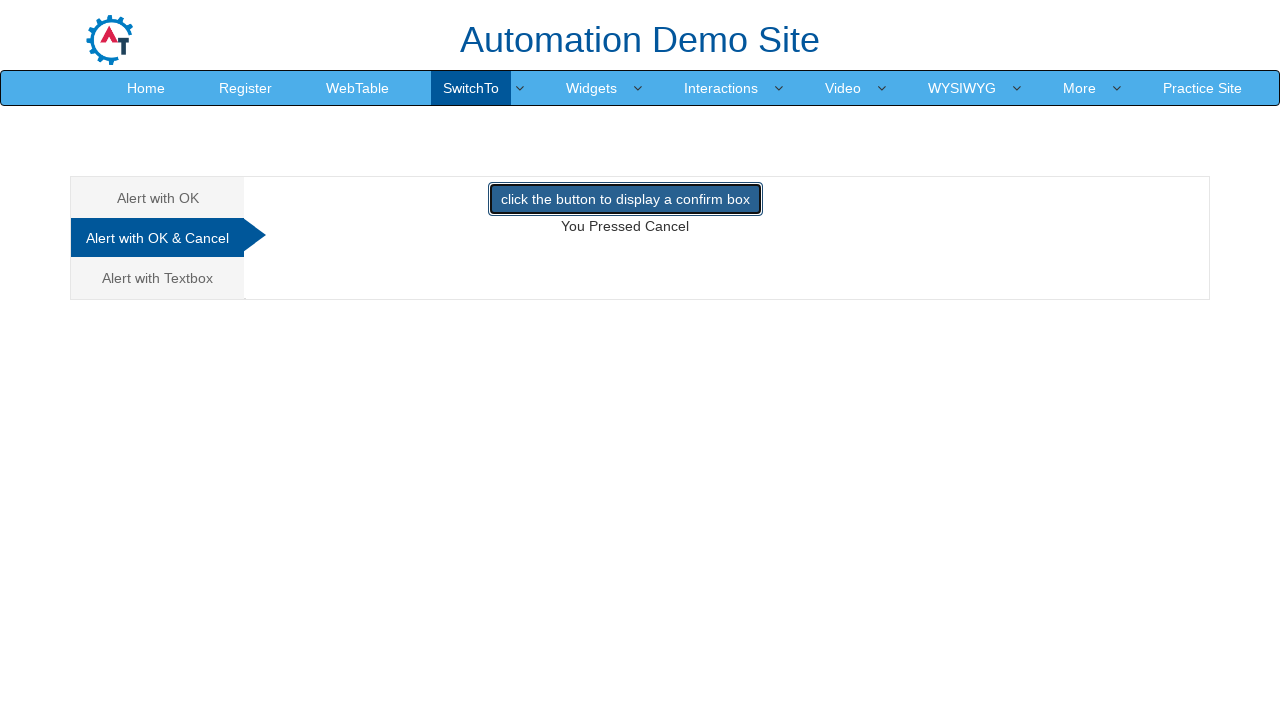

Located result element
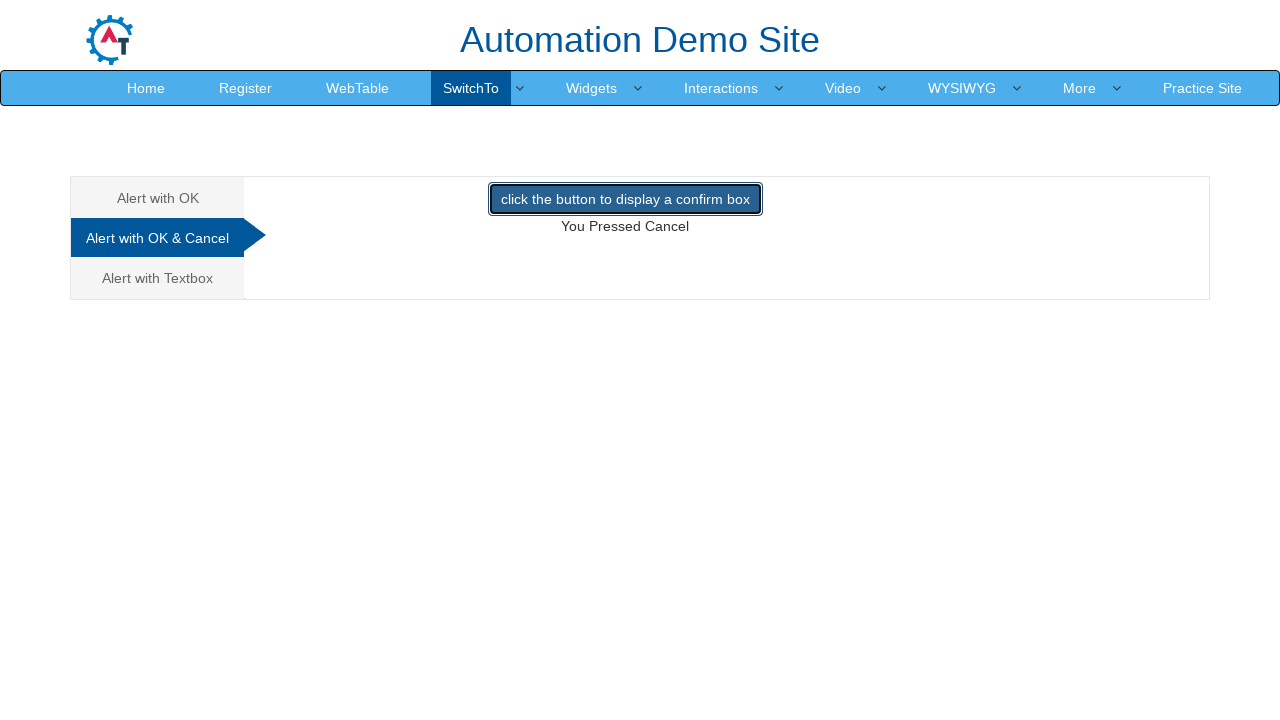

Verified result text element is visible
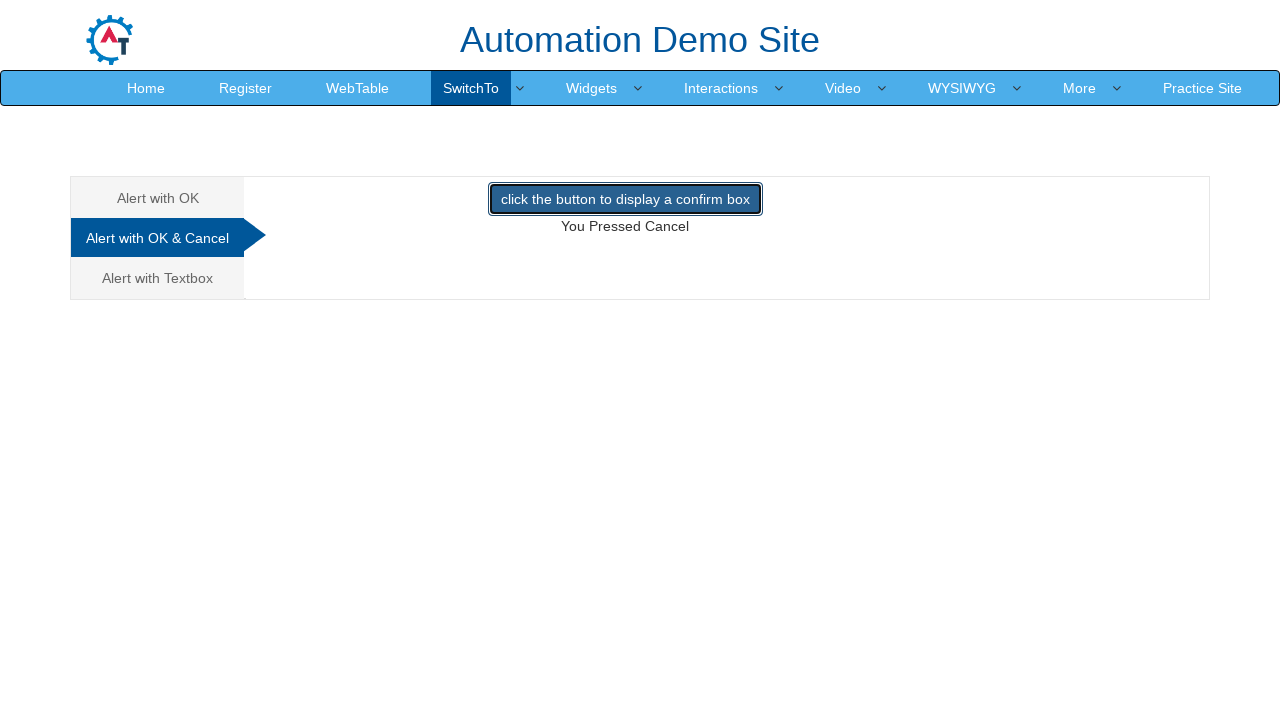

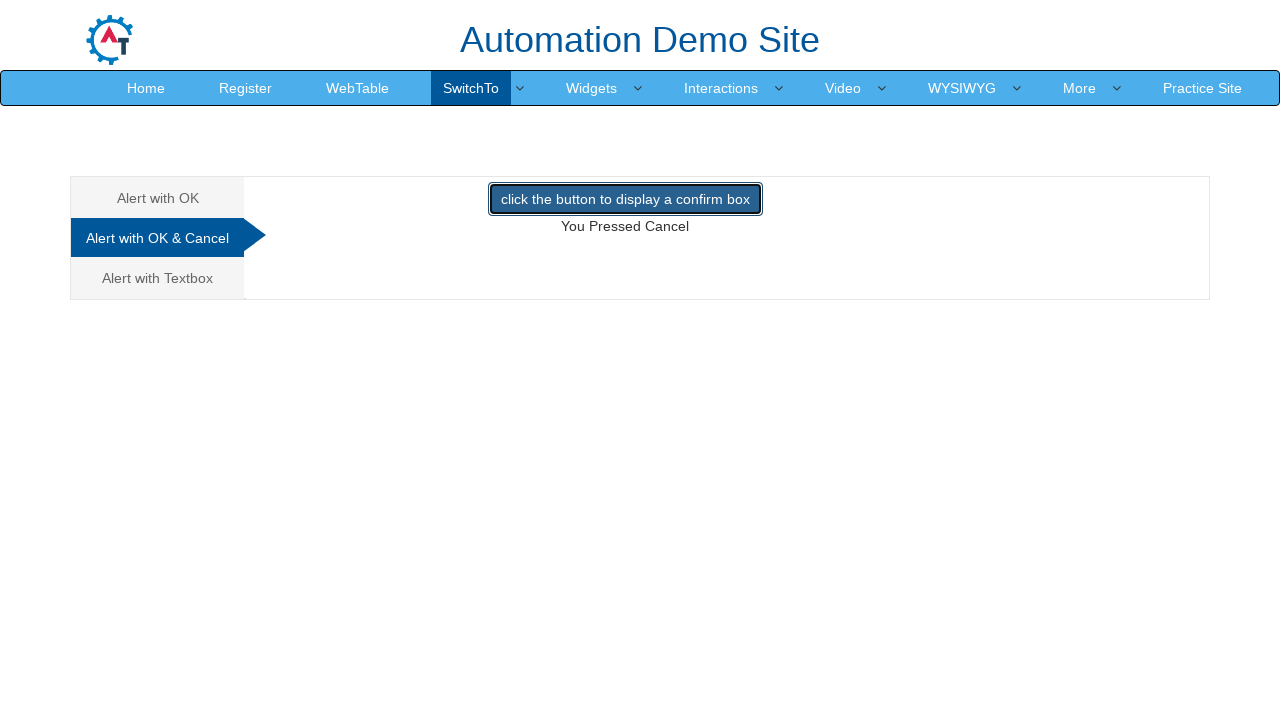